Tests number input field by entering numeric values

Starting URL: http://the-internet.herokuapp.com/inputs

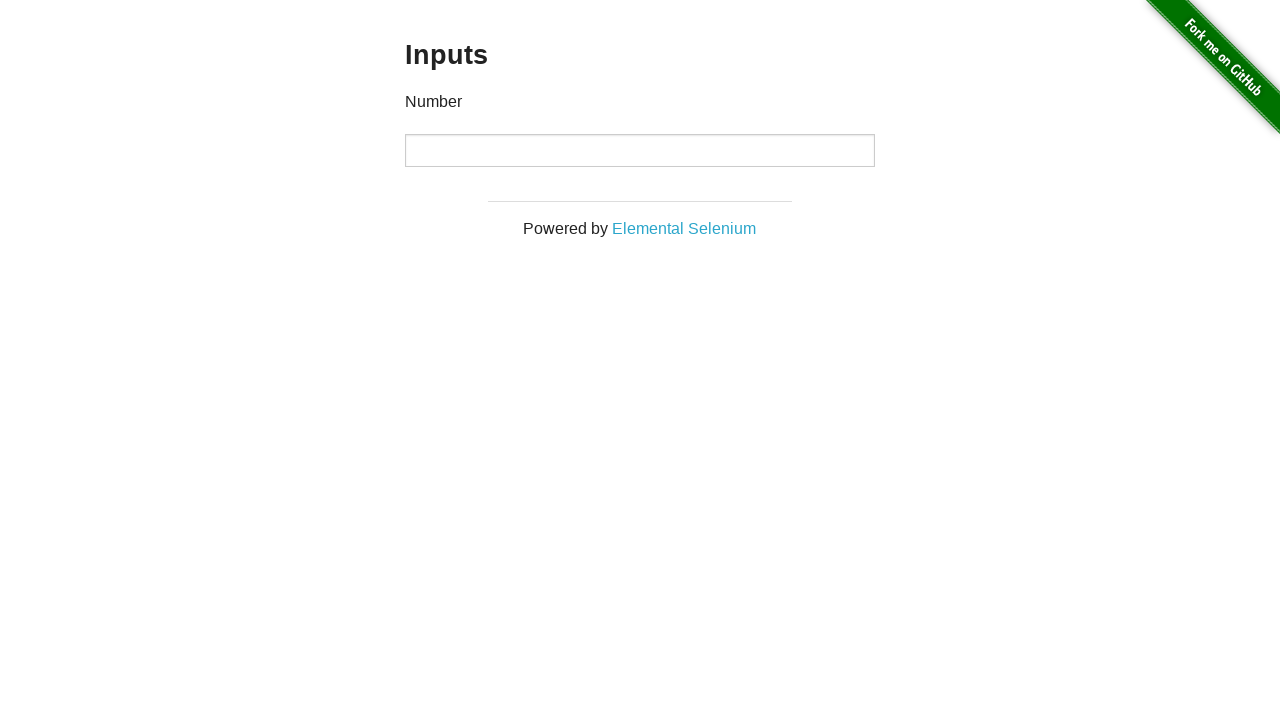

Entered numeric value '2345' into number input field on input[type='number']
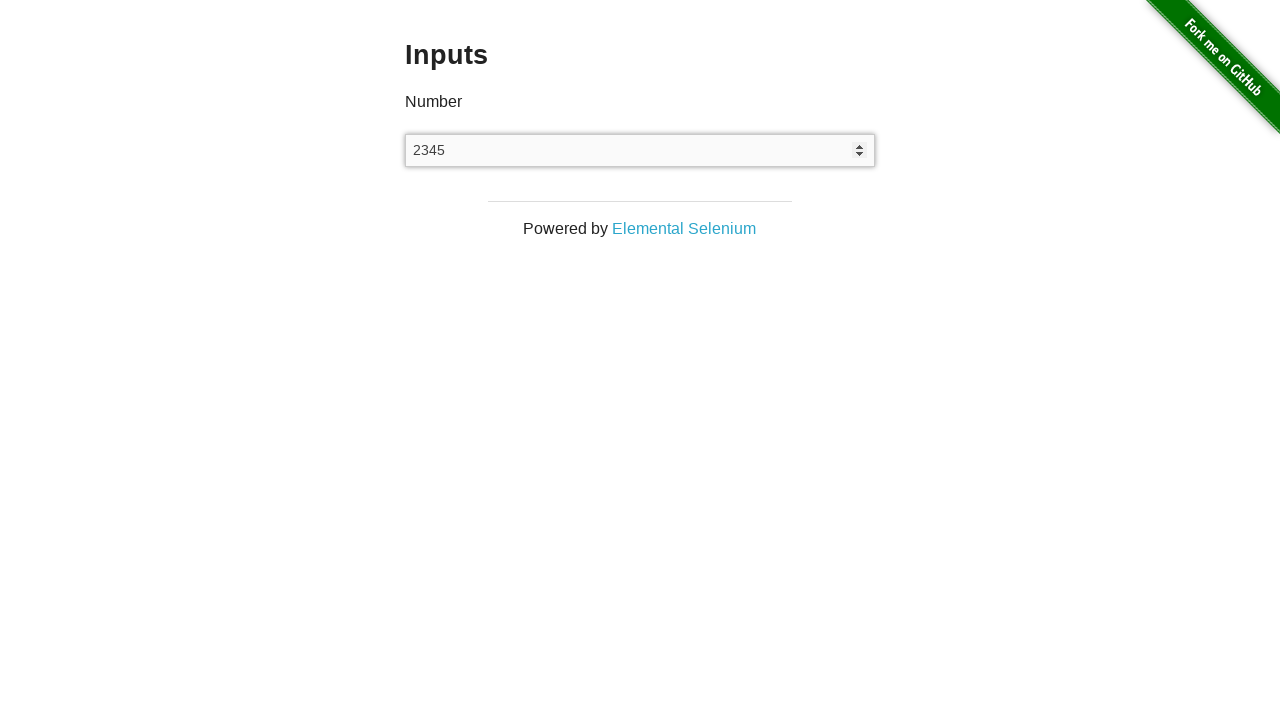

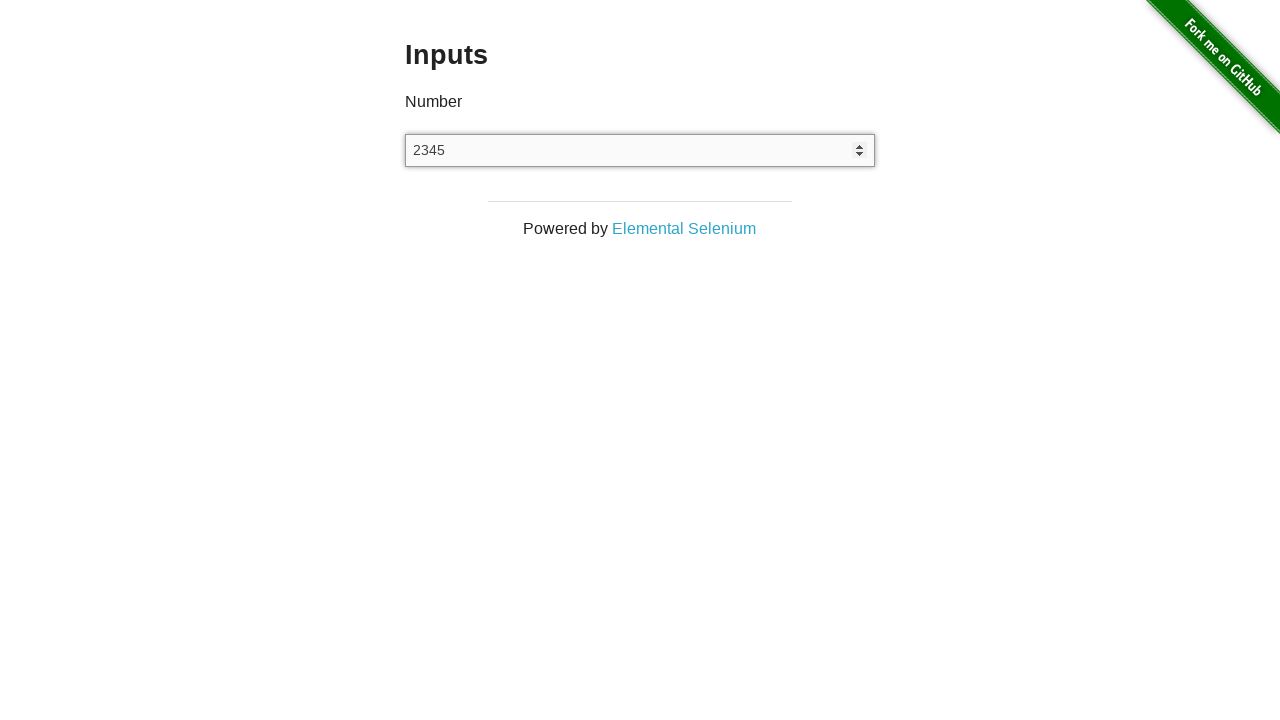